Tests Arabic character search functionality by entering Arabic text in the search field

Starting URL: https://simonsmith.github.io/github-user-search/#/search

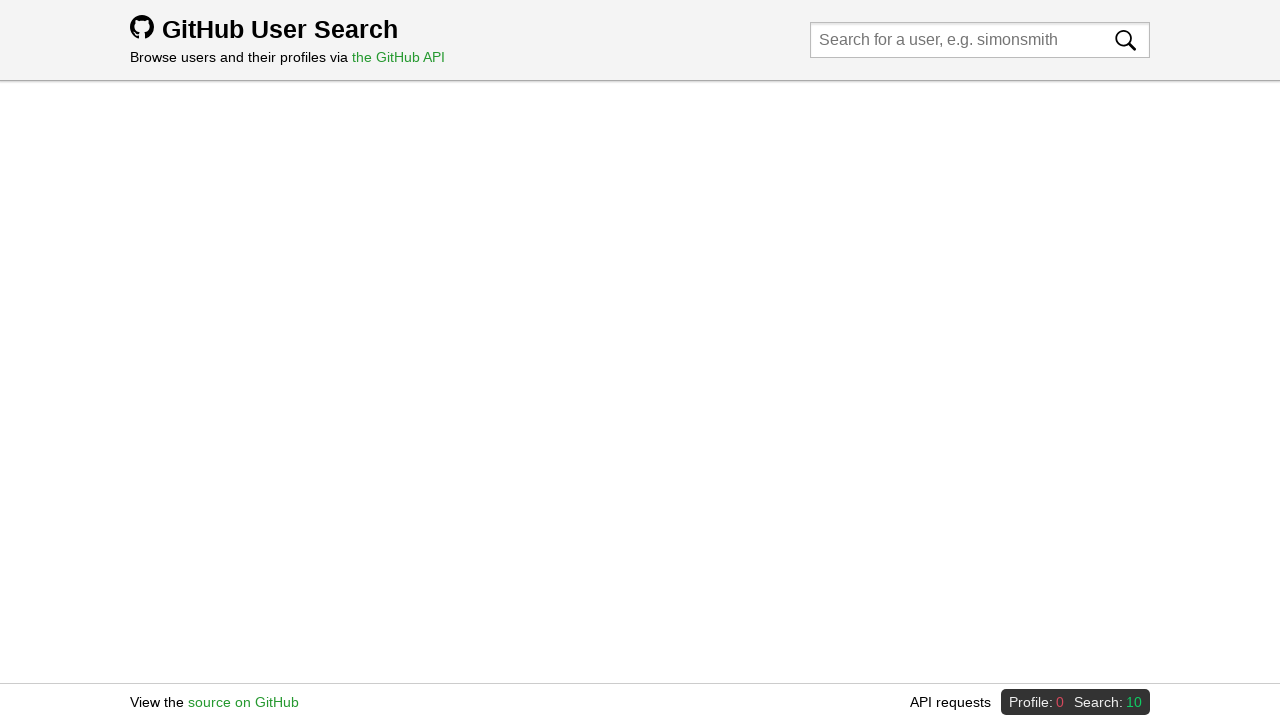

Filled search field with Arabic text 'سيدنا' on input[type='text']
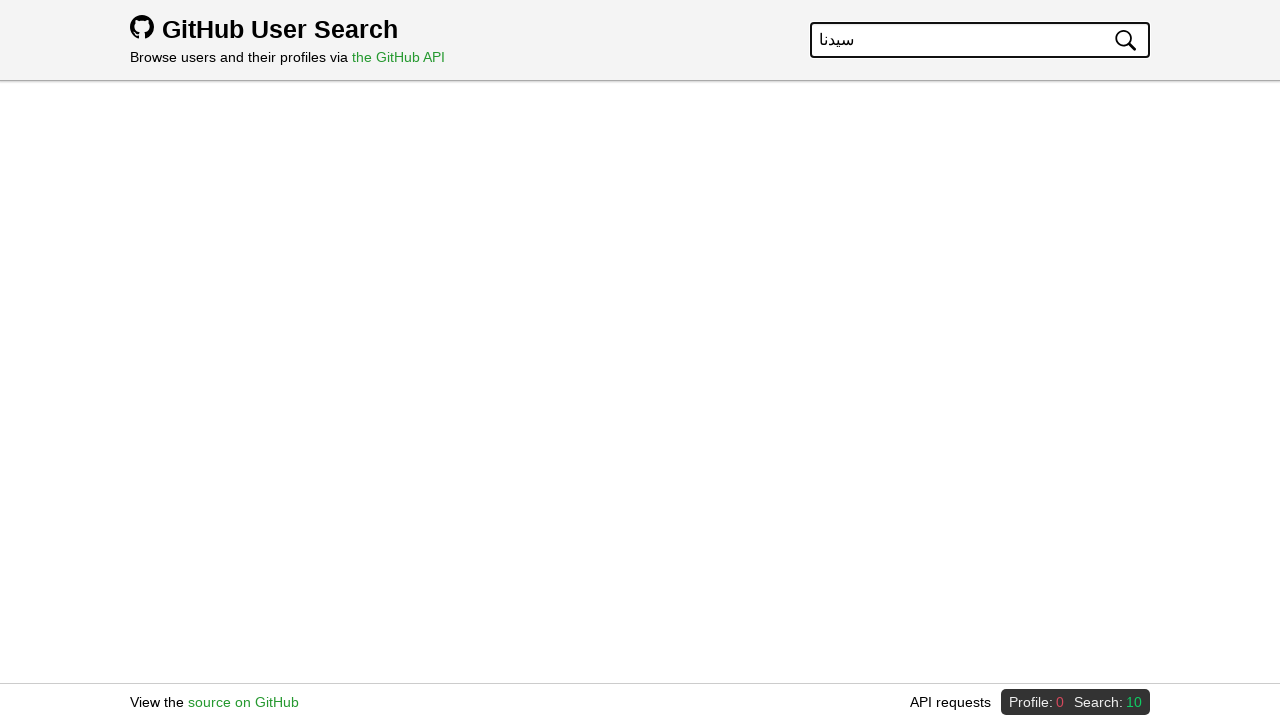

Pressed Enter to submit Arabic character search on input[type='text']
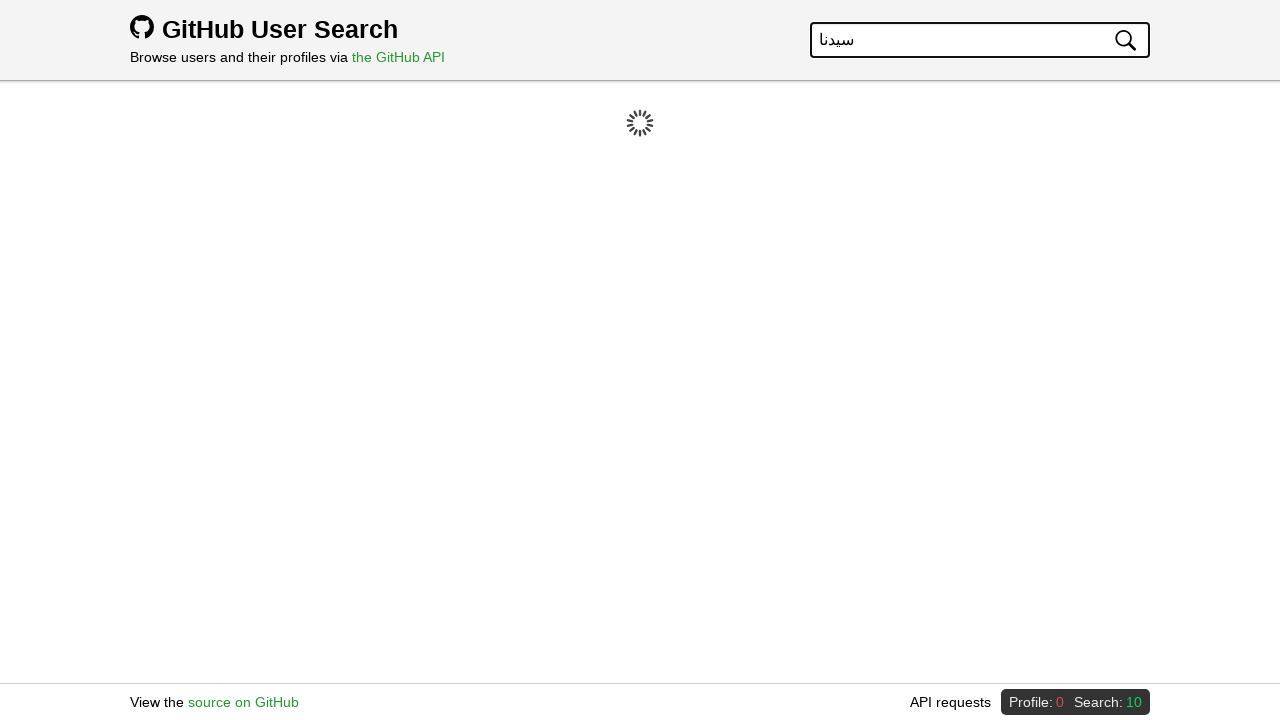

Search results message appeared
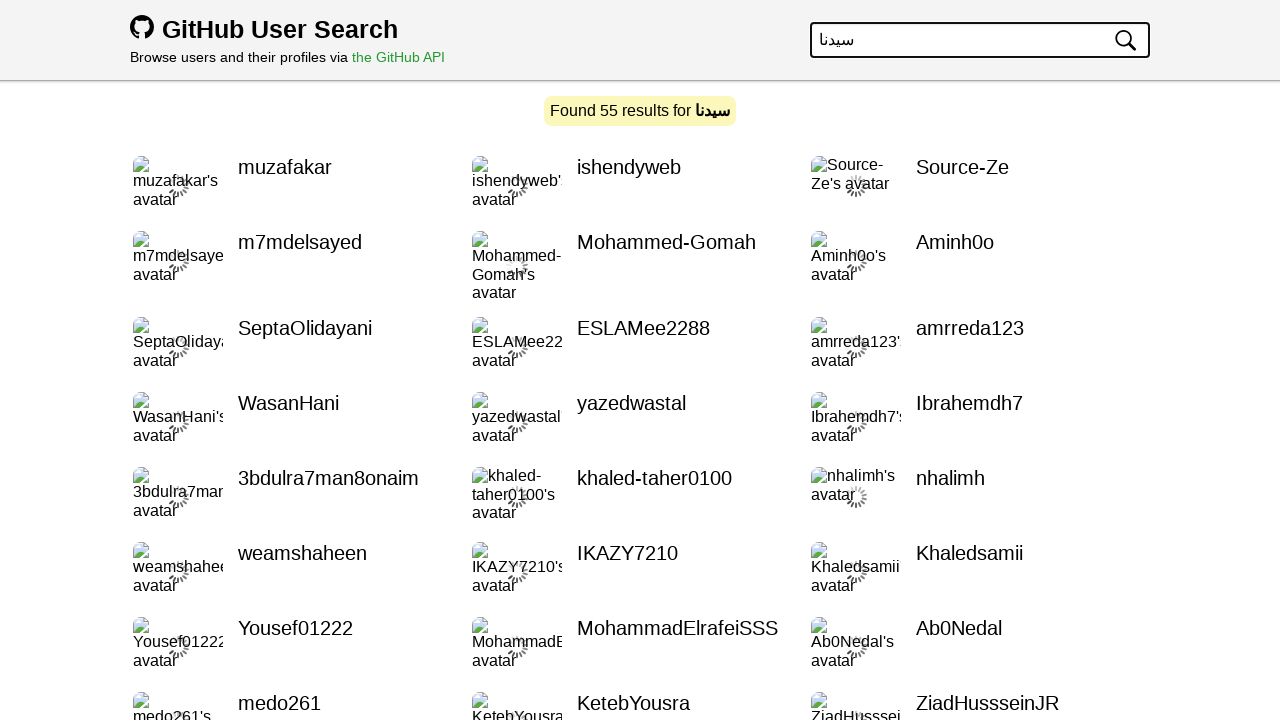

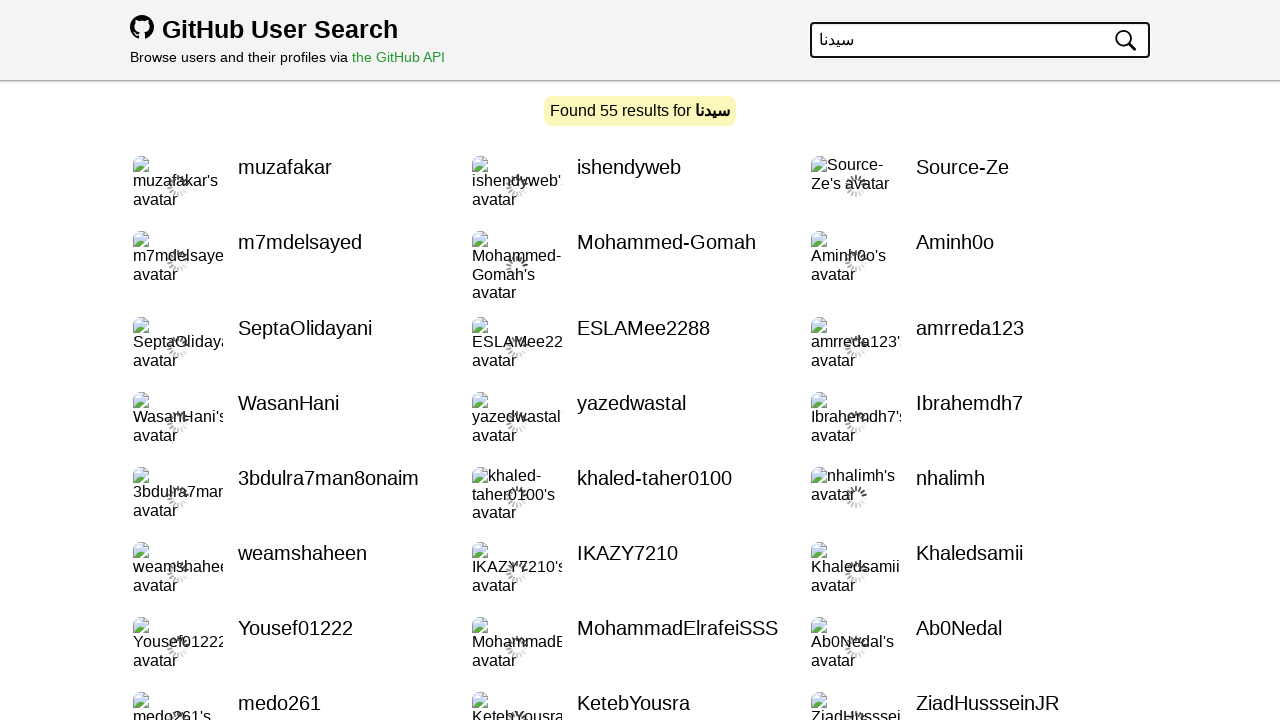